Tests the product search and detail page navigation flow on Tokopedia by searching for "Laptop MSI", viewing the product list, clicking on a product, and verifying the product detail page loads correctly.

Starting URL: https://www.tokopedia.com/

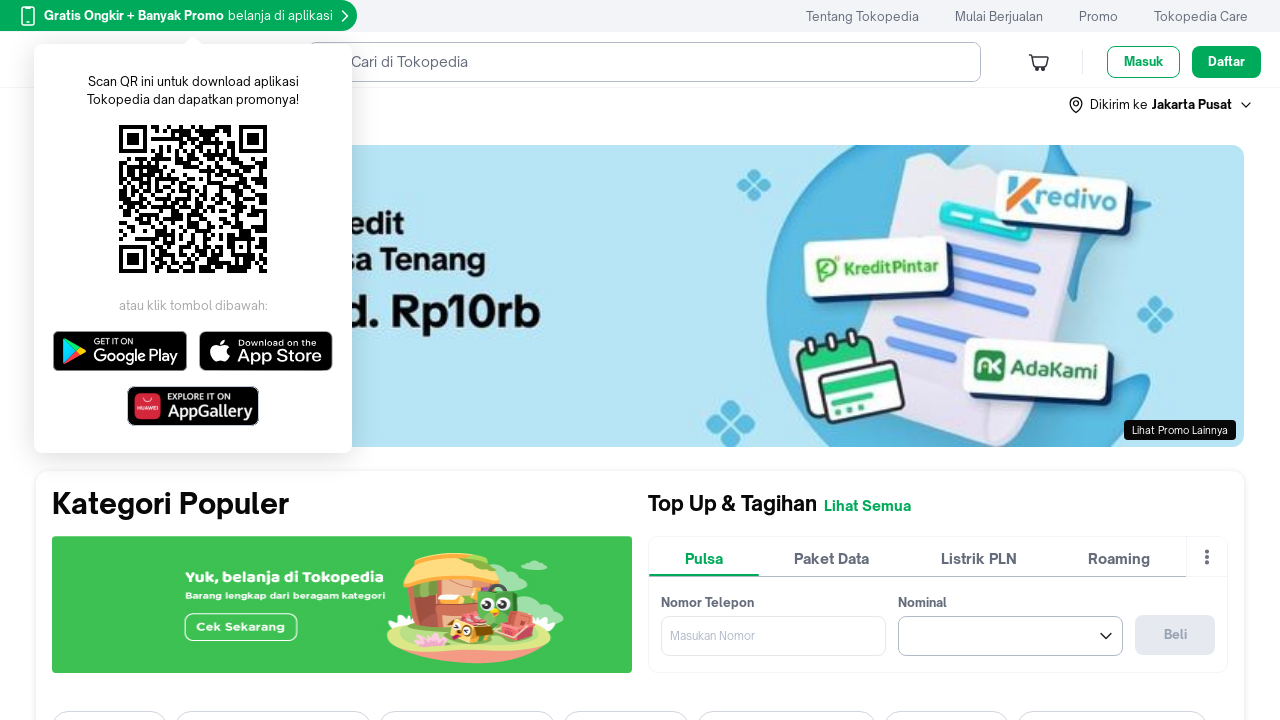

Search bar is visible on Tokopedia homepage
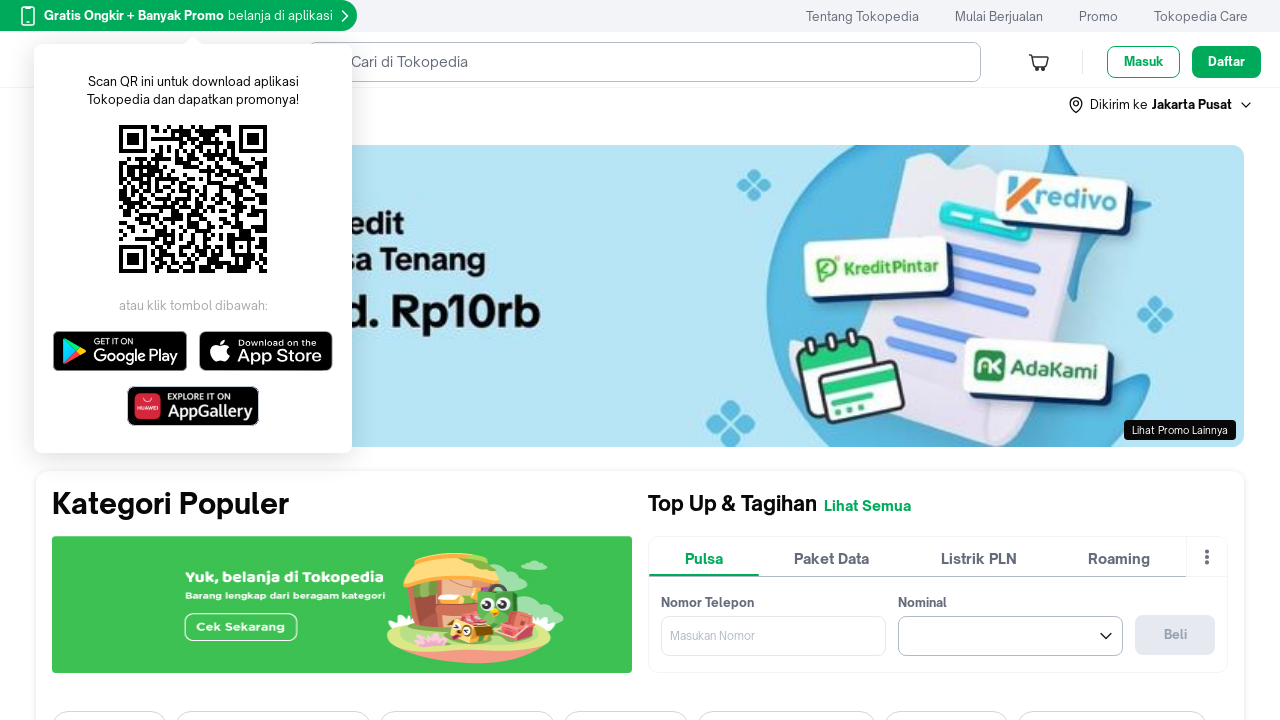

Filled search field with 'Laptop MSI' on input[type='search']
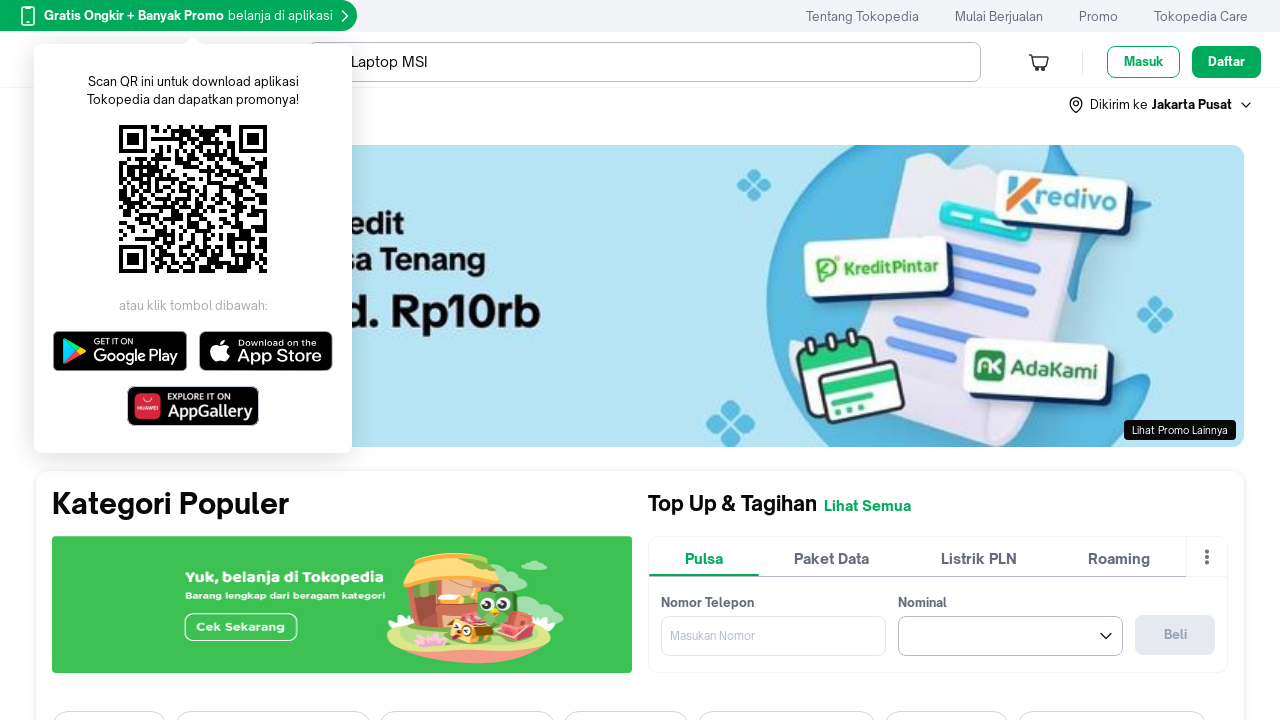

Pressed Enter to submit search for 'Laptop MSI' on input[type='search']
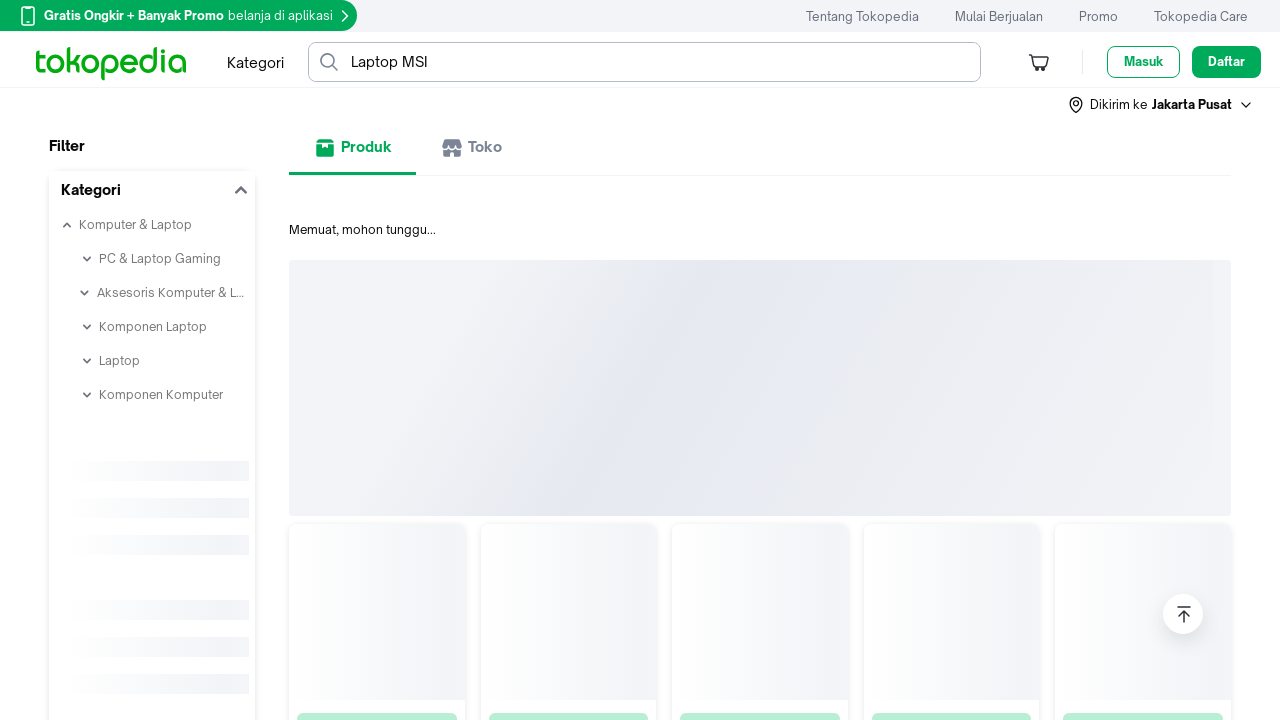

Product list page loaded with 'Produk' tab visible
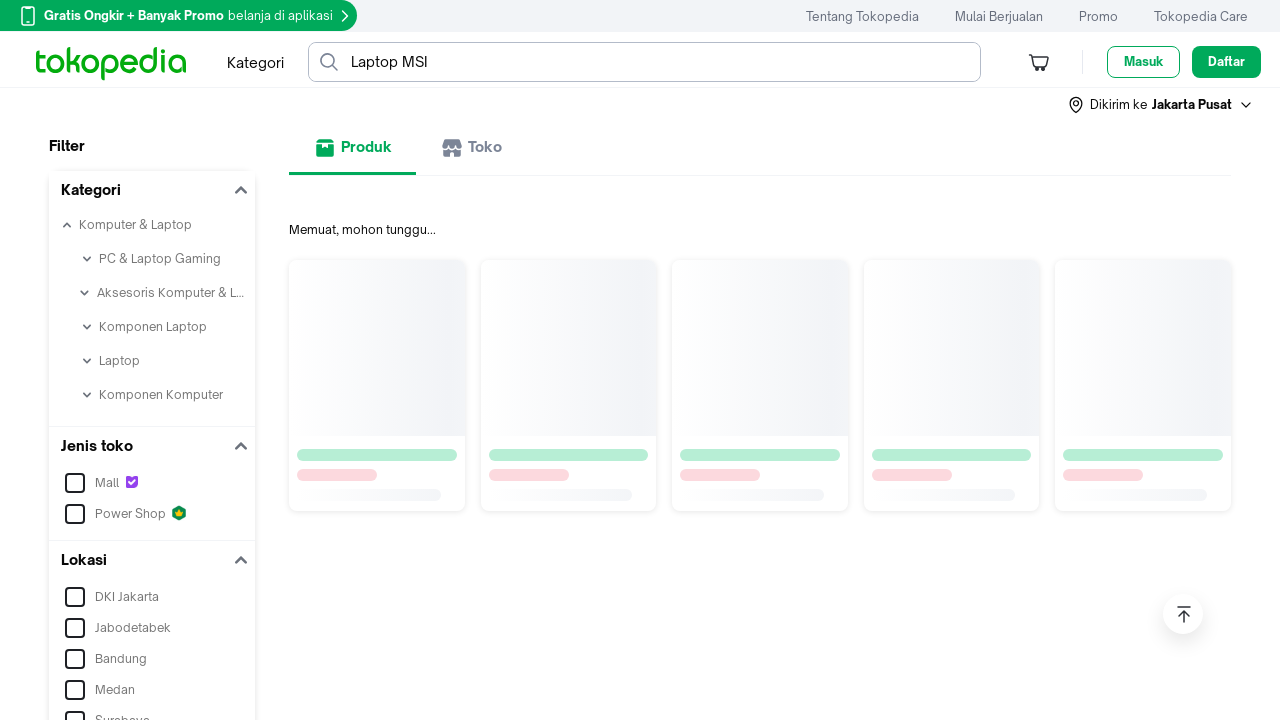

Product grid container loaded
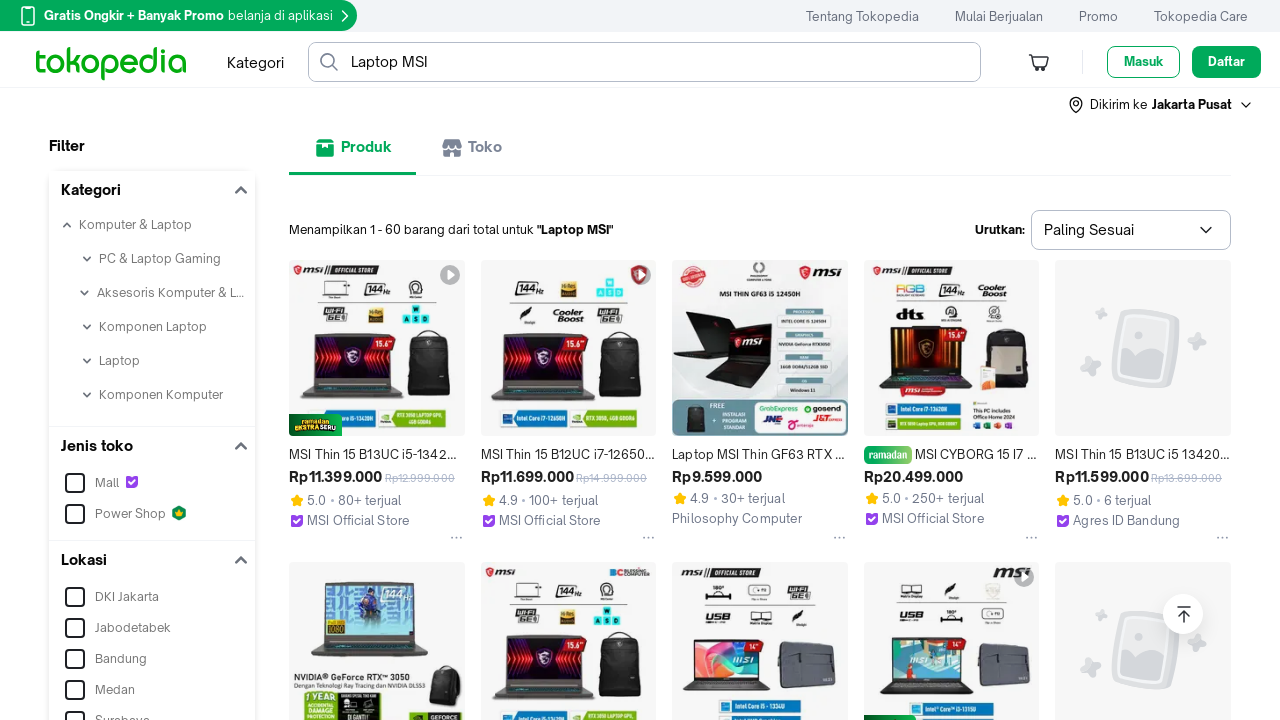

Clicked on first product in search results at (760, 360) on [data-testid='divSRPContentProducts'] >> nth=0
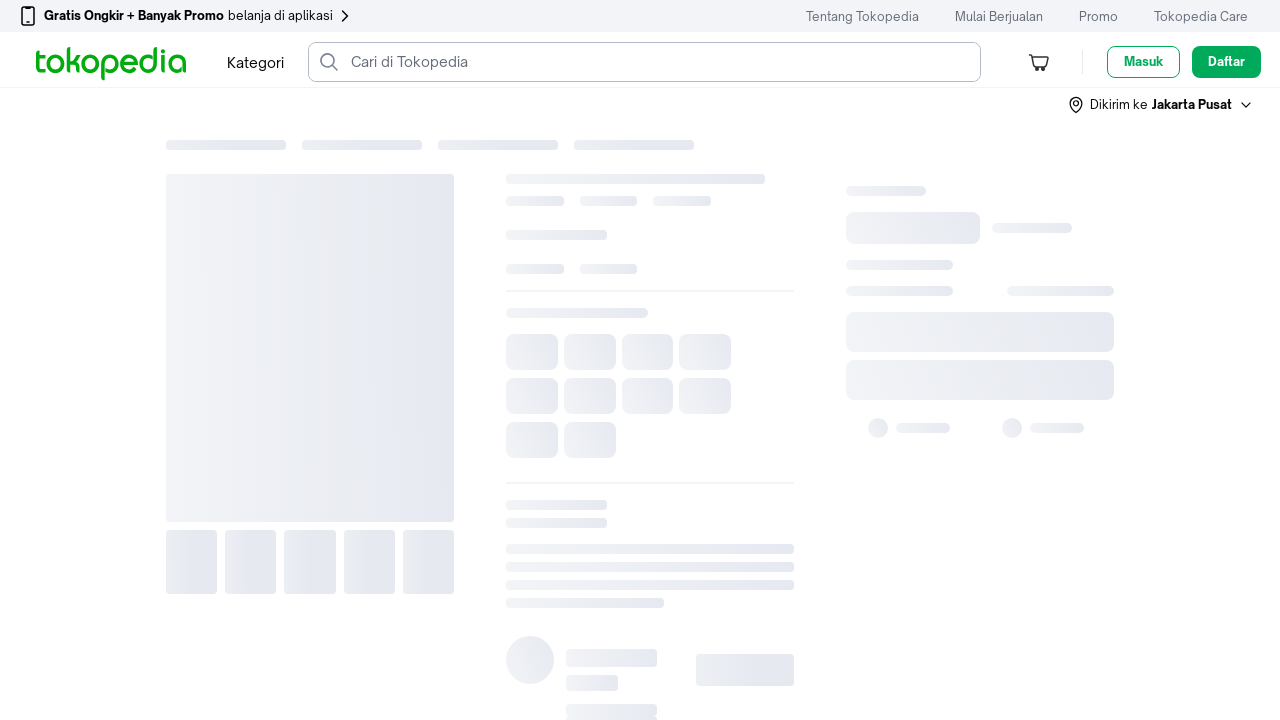

Product detail page loaded with 'Detail' section visible
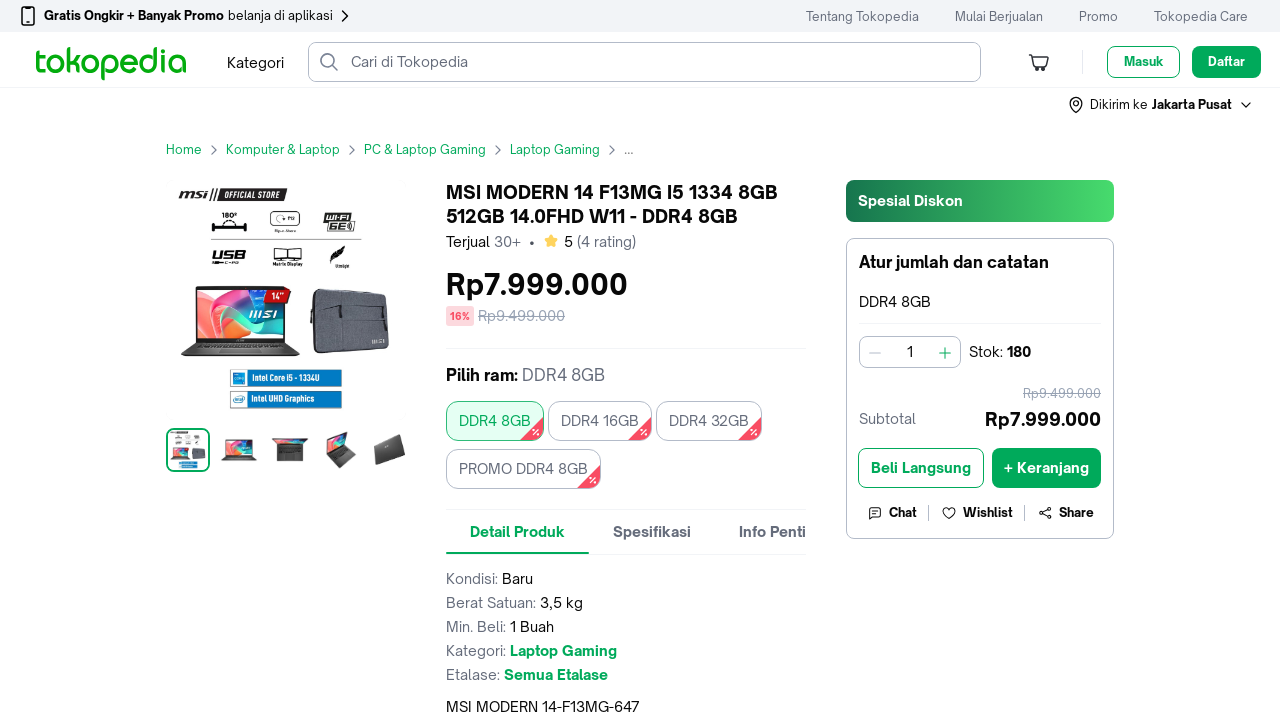

Product name/label displayed on detail page
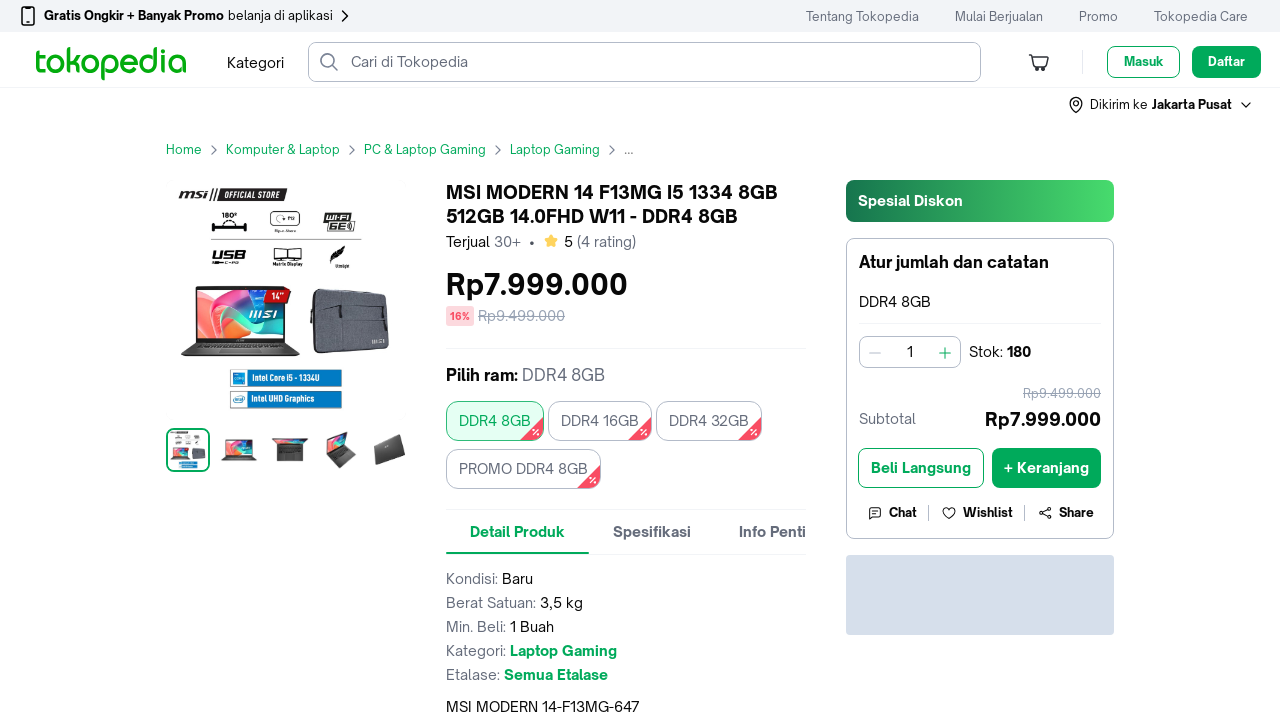

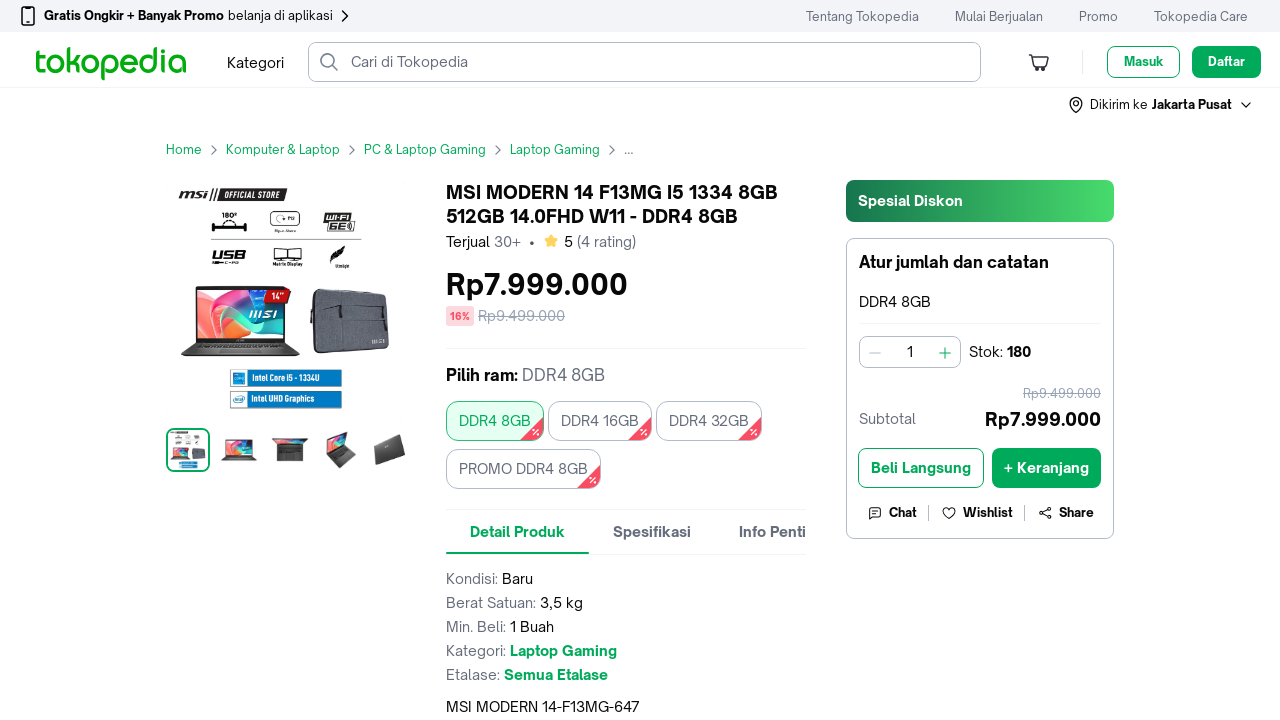